Navigates to a practice automation page, finds links in the footer section, and opens each link in a new tab using keyboard shortcuts

Starting URL: https://www.rahulshettyacademy.com/AutomationPractice/

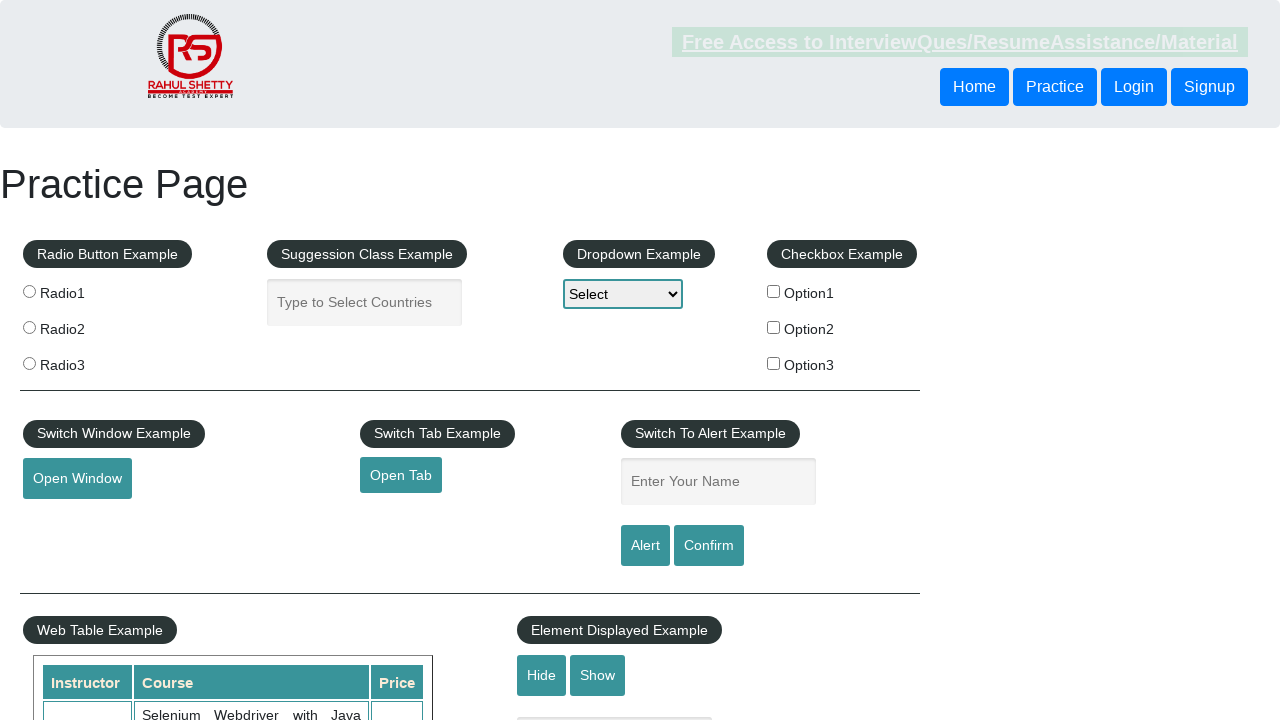

Located all links on page: 27 total links found
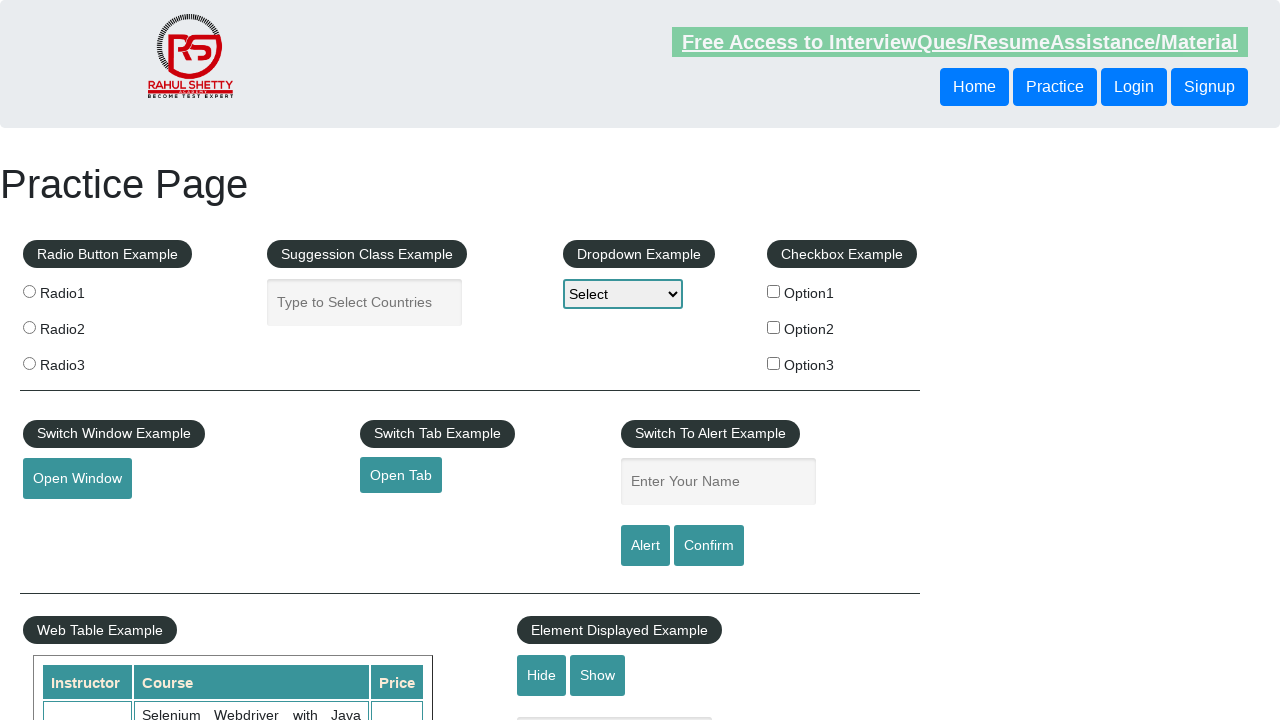

Located footer section with id '#gf-BIG'
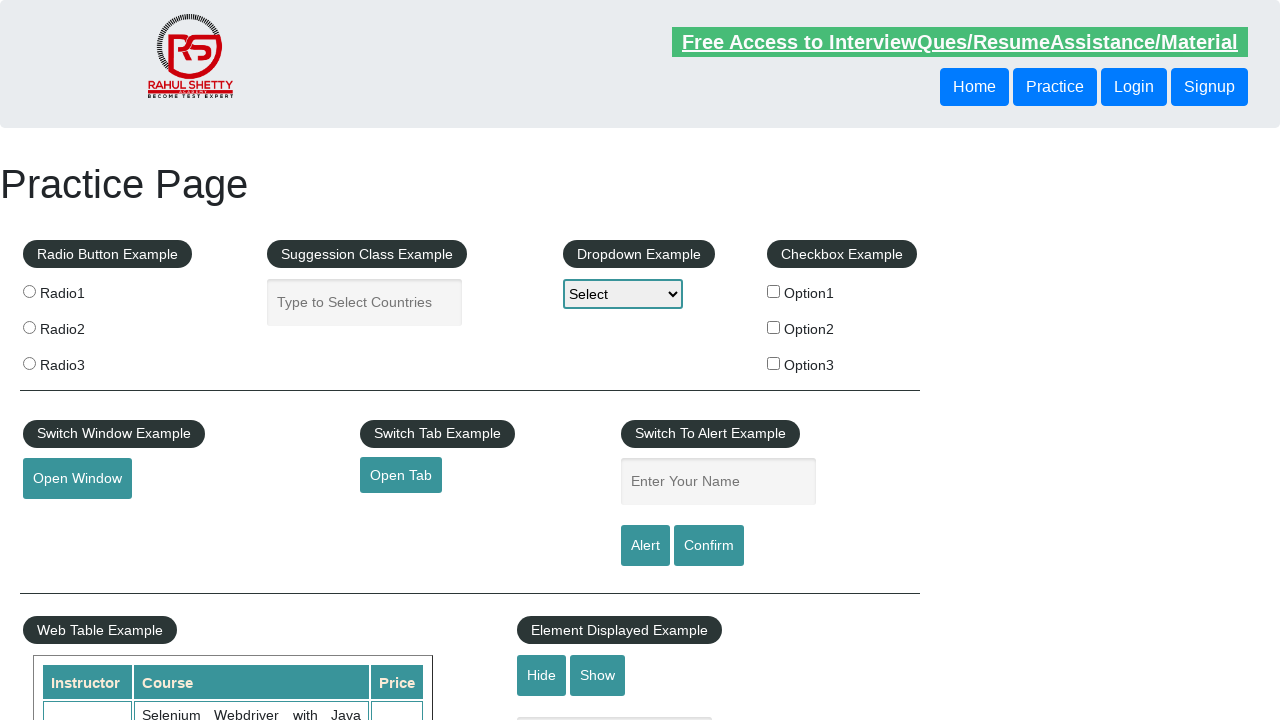

Located first column in footer table
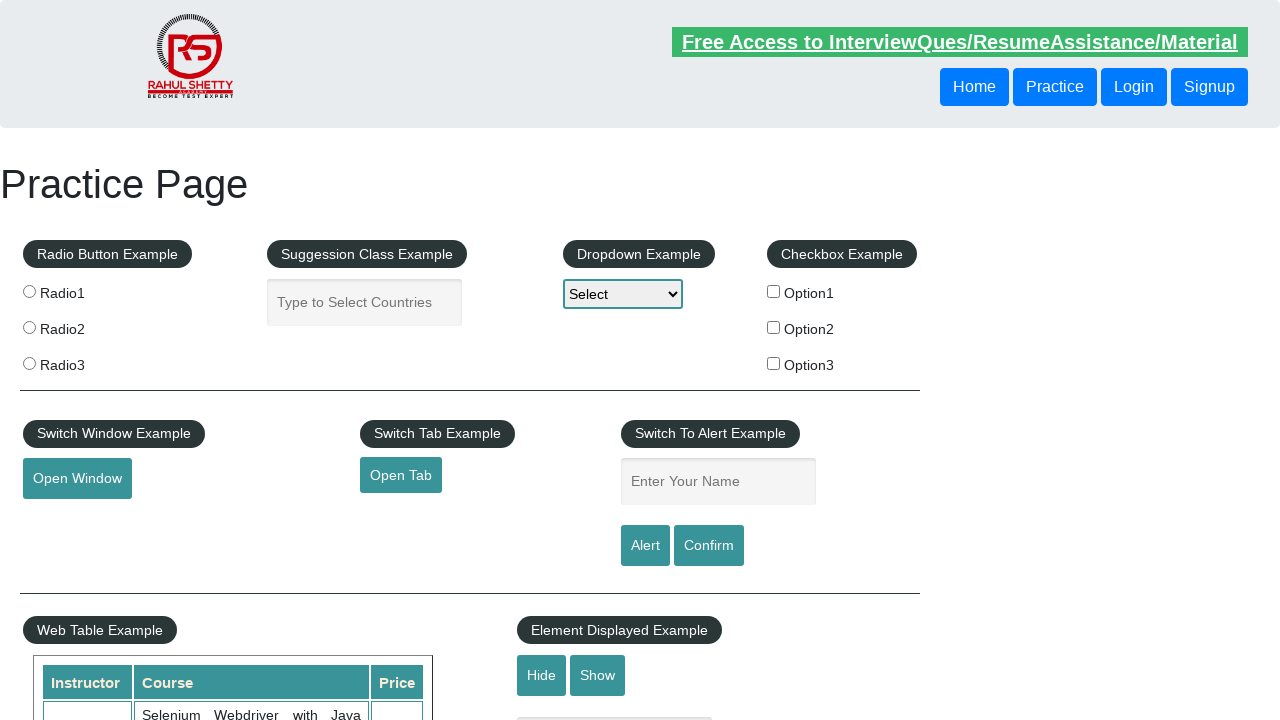

Located footer column links: 5 links found
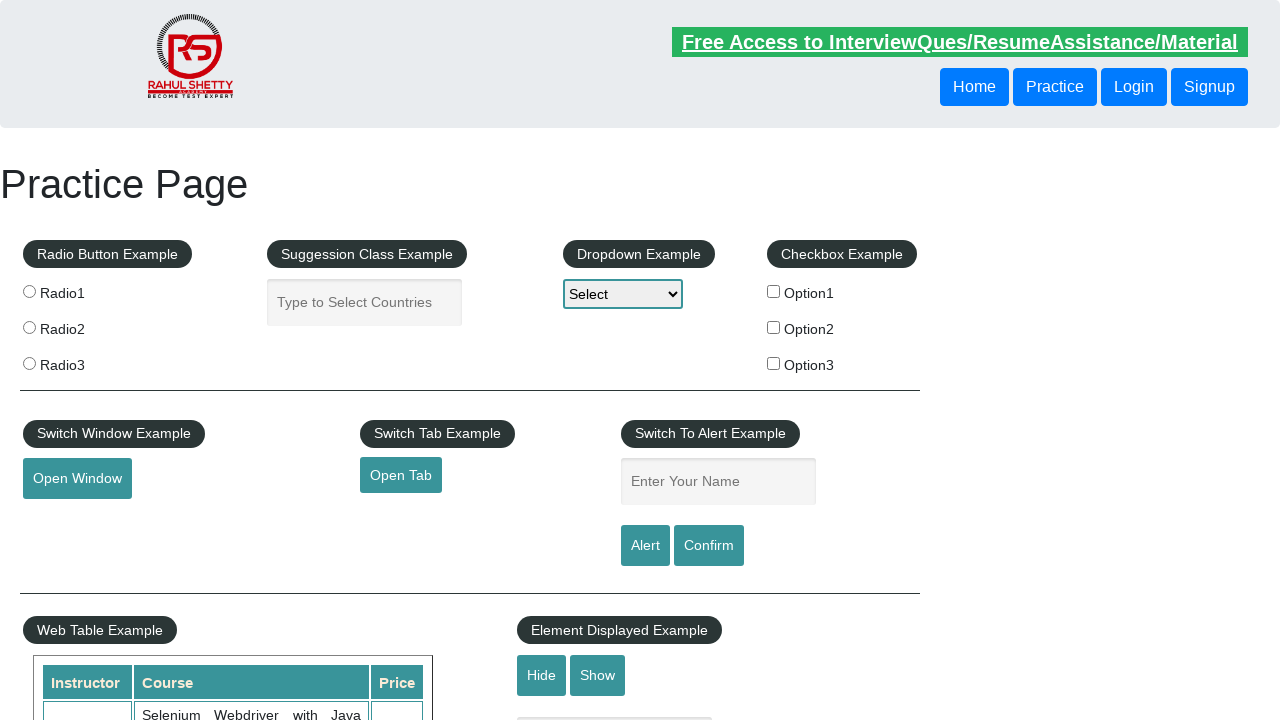

Opened footer link in new tab: 'REST API' using Ctrl+Click at (68, 520) on #gf-BIG >> xpath=//table/tbody/tr/td[1]/ul >> a >> nth=1
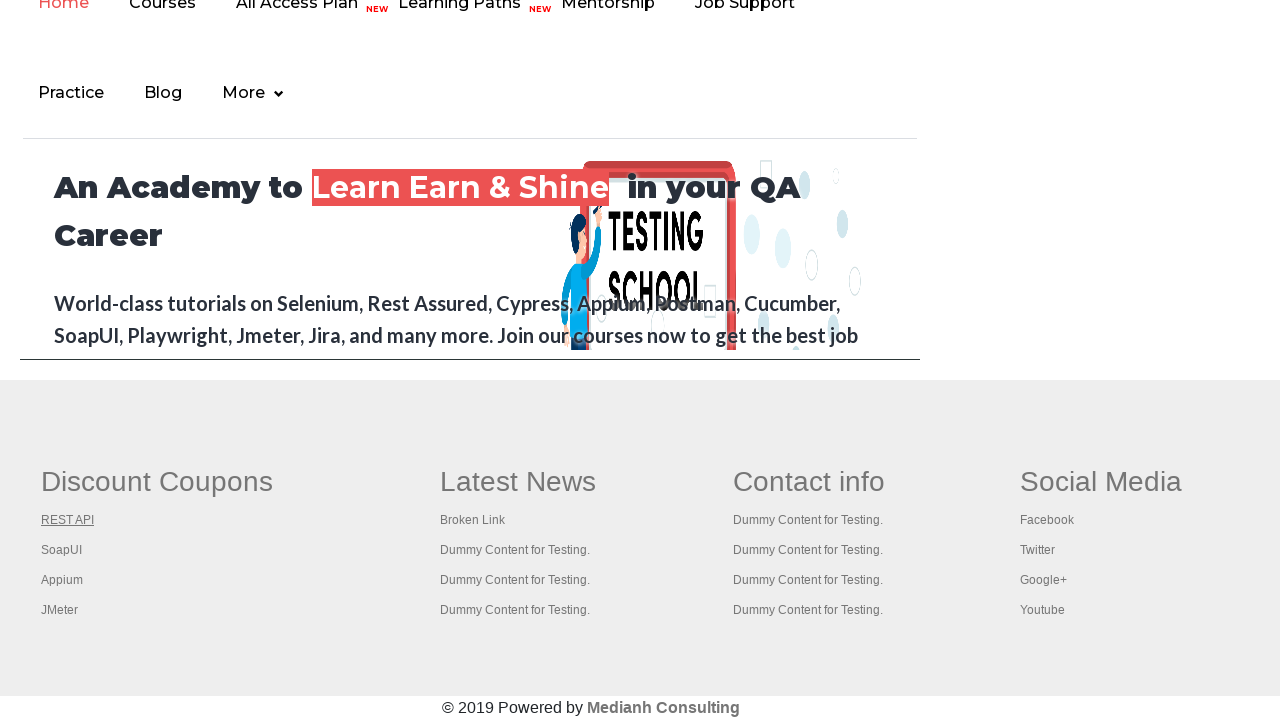

Opened footer link in new tab: 'SoapUI' using Ctrl+Click at (62, 550) on #gf-BIG >> xpath=//table/tbody/tr/td[1]/ul >> a >> nth=2
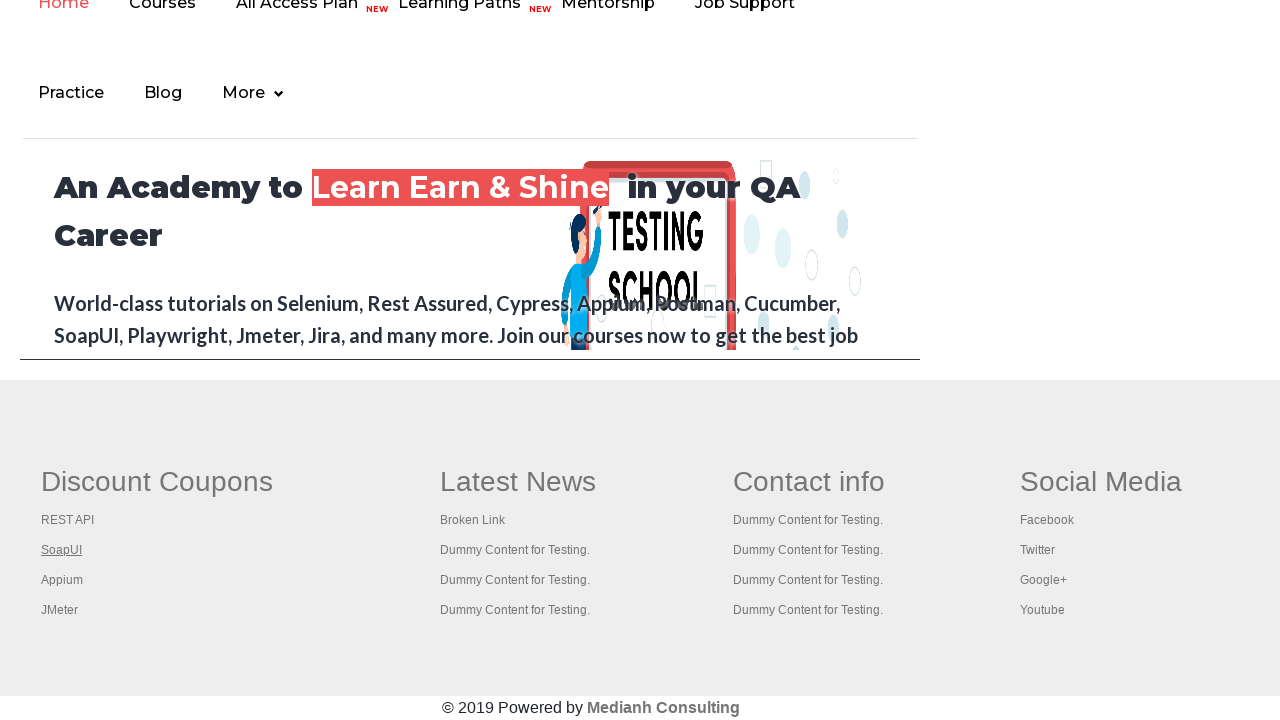

Opened footer link in new tab: 'Appium' using Ctrl+Click at (62, 580) on #gf-BIG >> xpath=//table/tbody/tr/td[1]/ul >> a >> nth=3
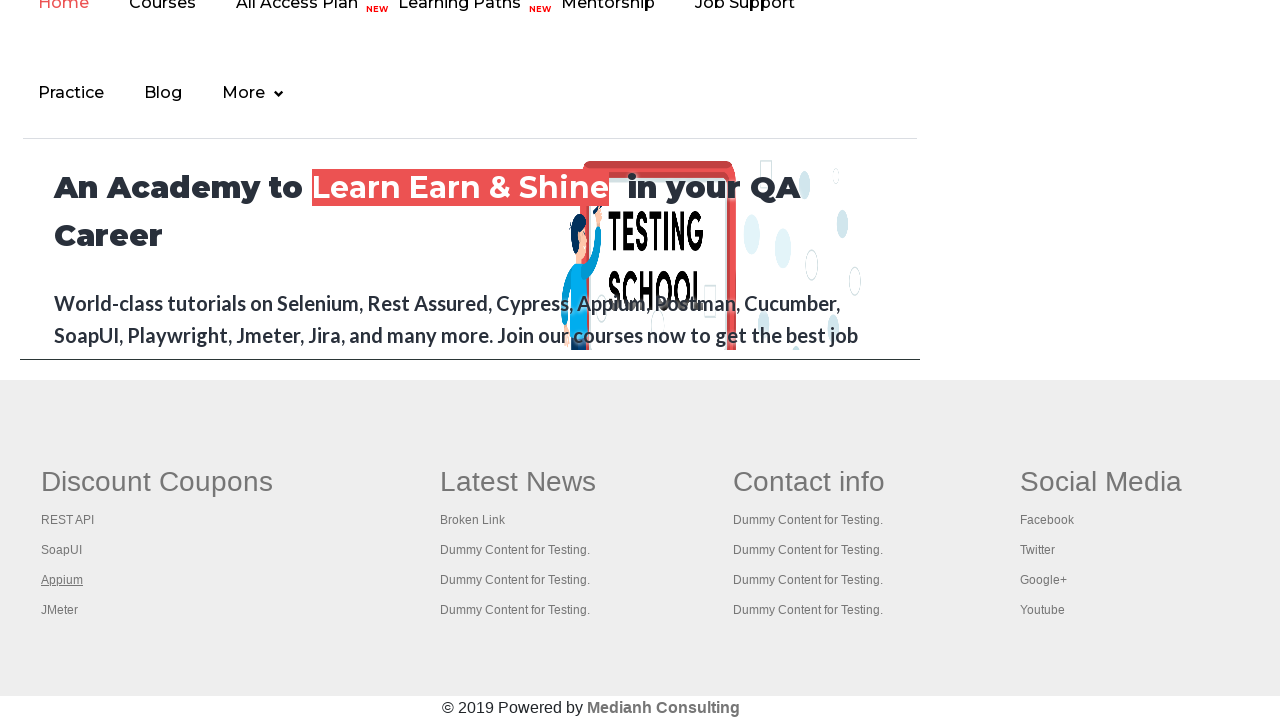

Opened footer link in new tab: 'JMeter' using Ctrl+Click at (60, 610) on #gf-BIG >> xpath=//table/tbody/tr/td[1]/ul >> a >> nth=4
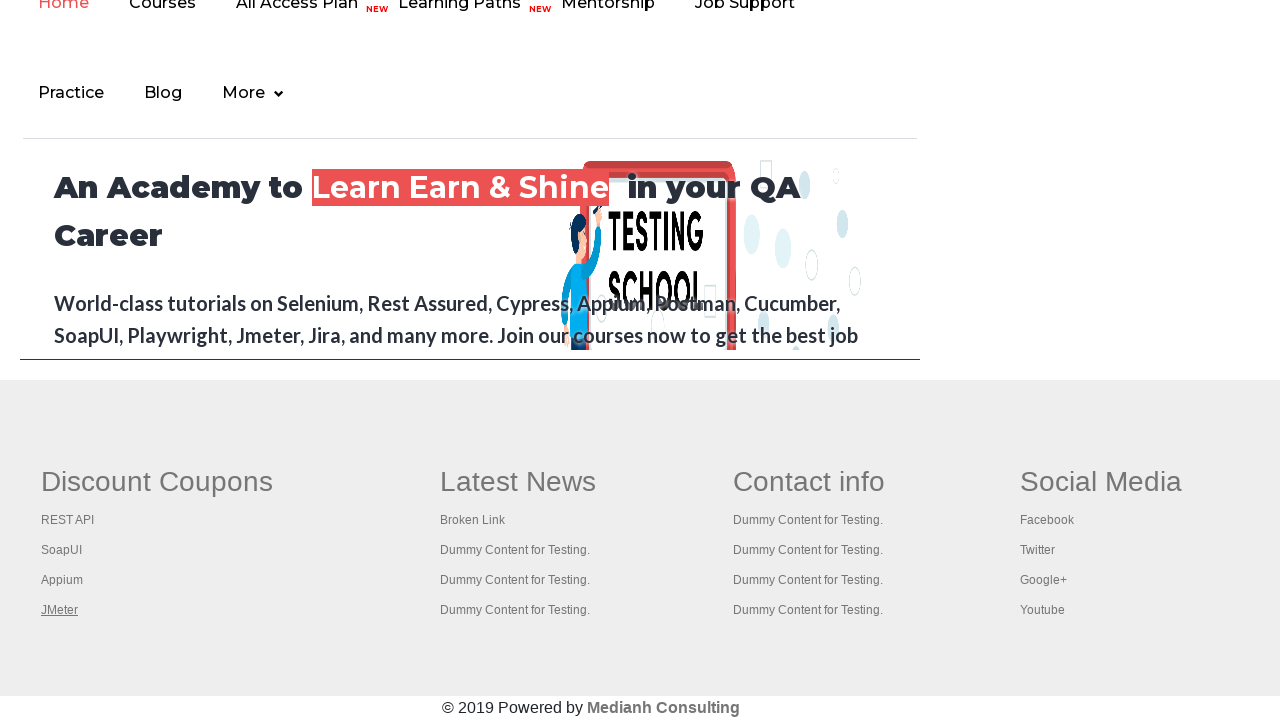

Retrieved all open pages/tabs from context: 5 pages total
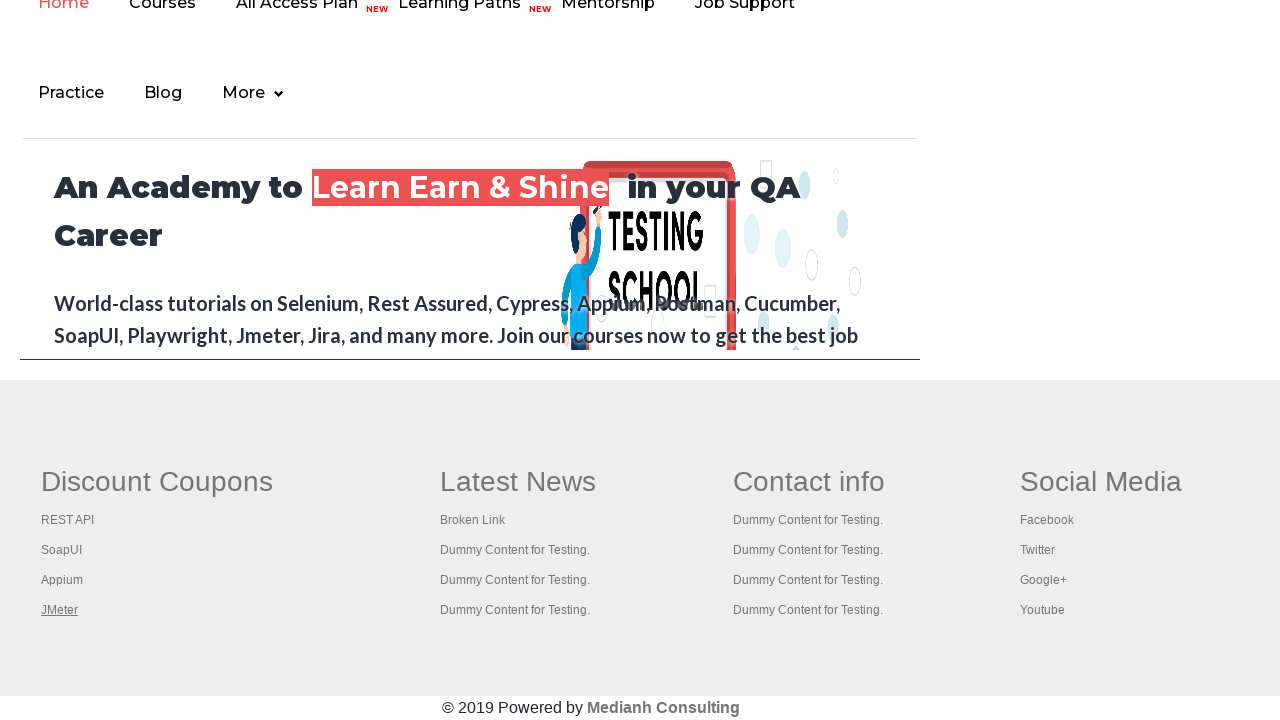

Brought a page to front to view it
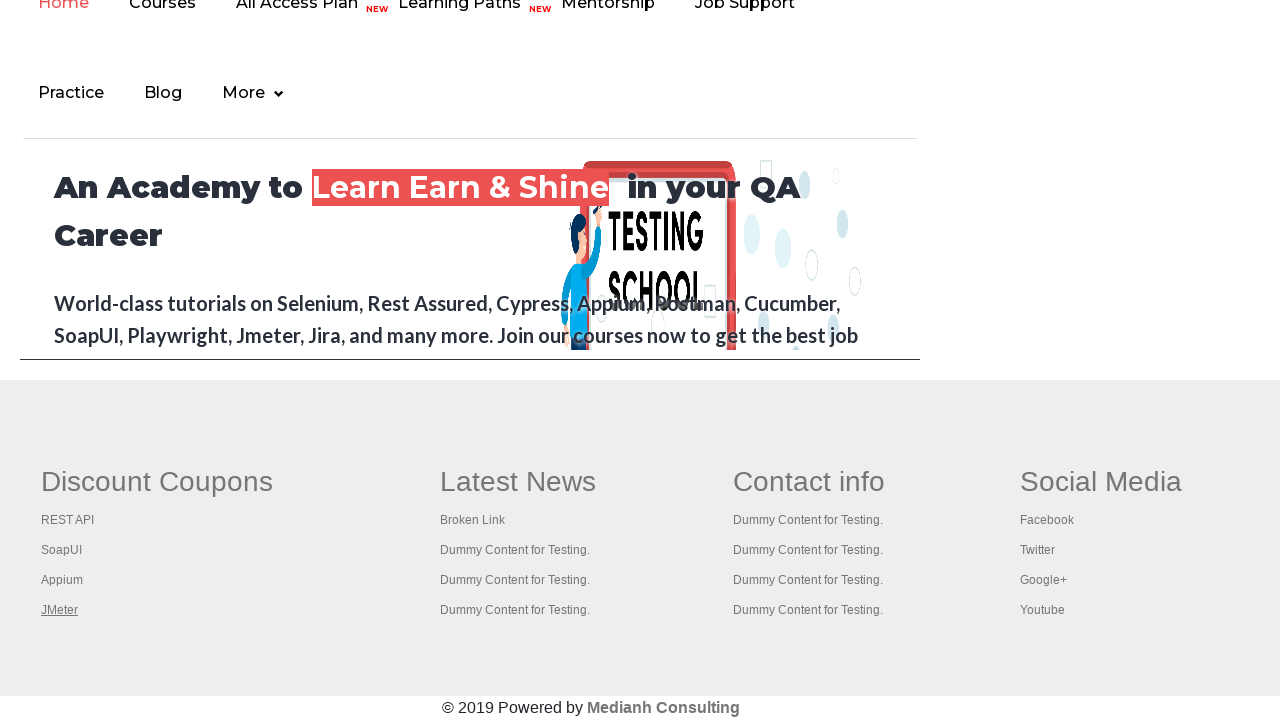

Brought a page to front to view it
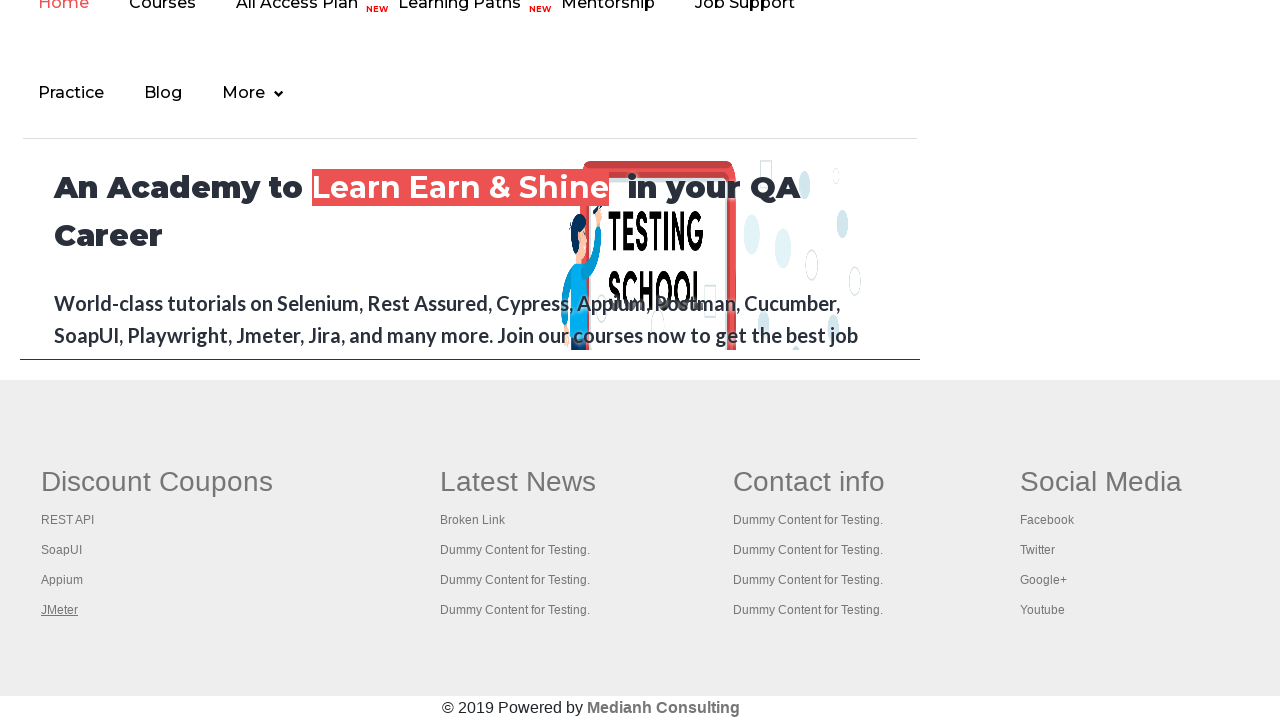

Brought a page to front to view it
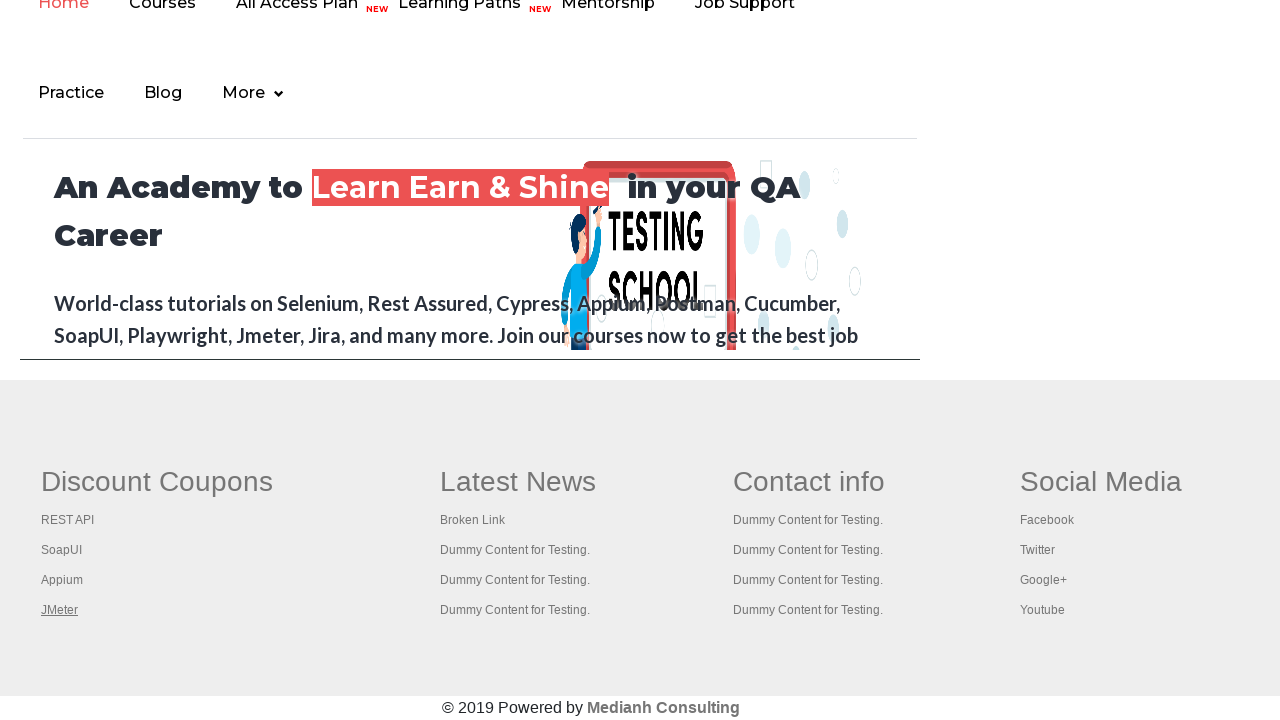

Brought a page to front to view it
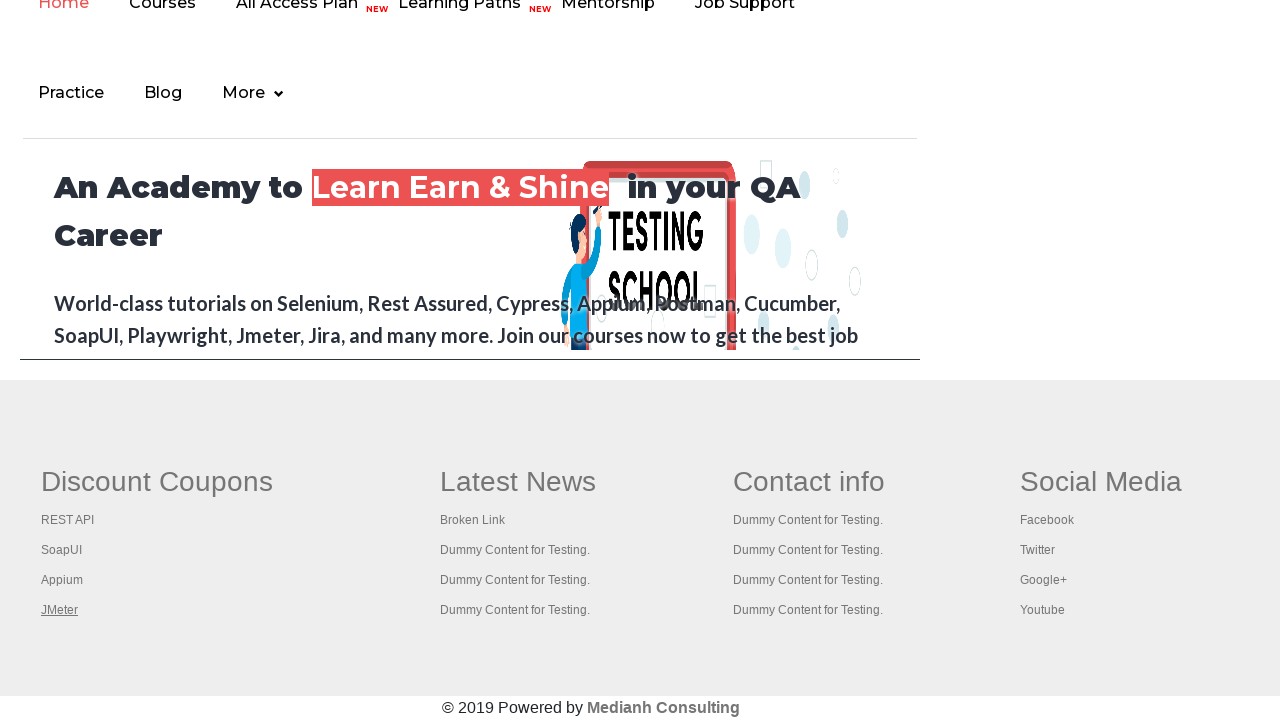

Brought a page to front to view it
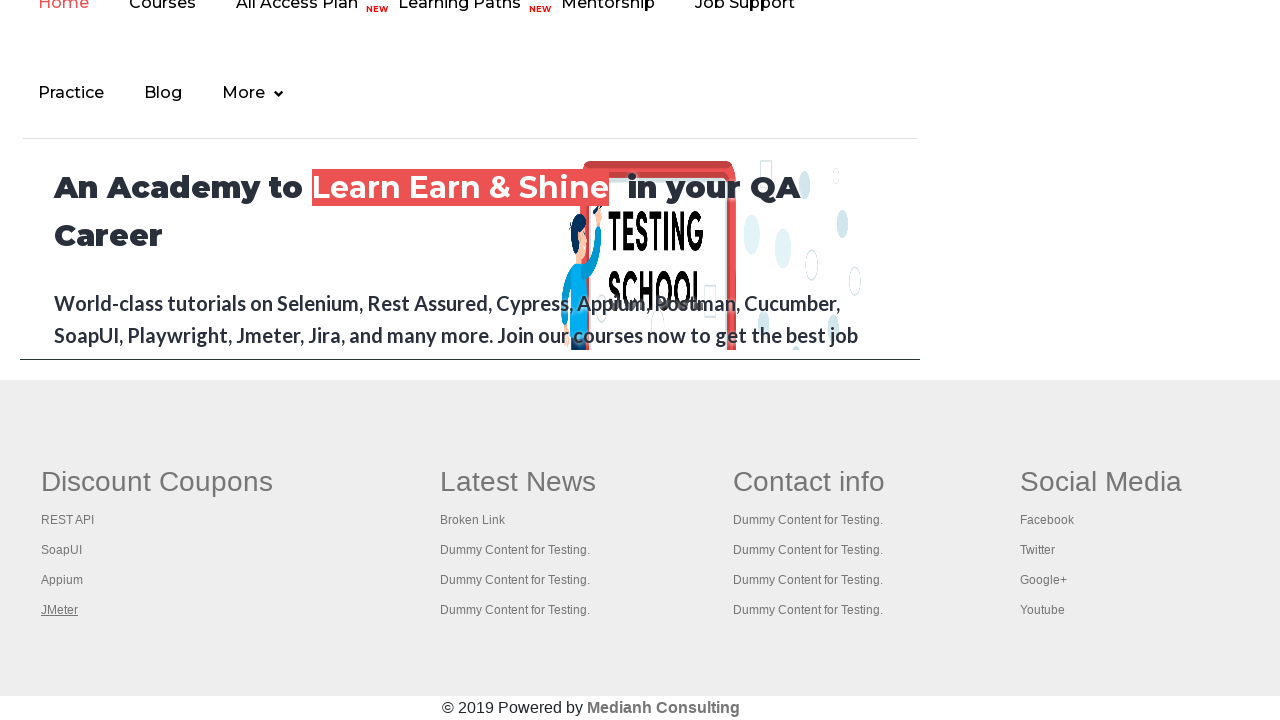

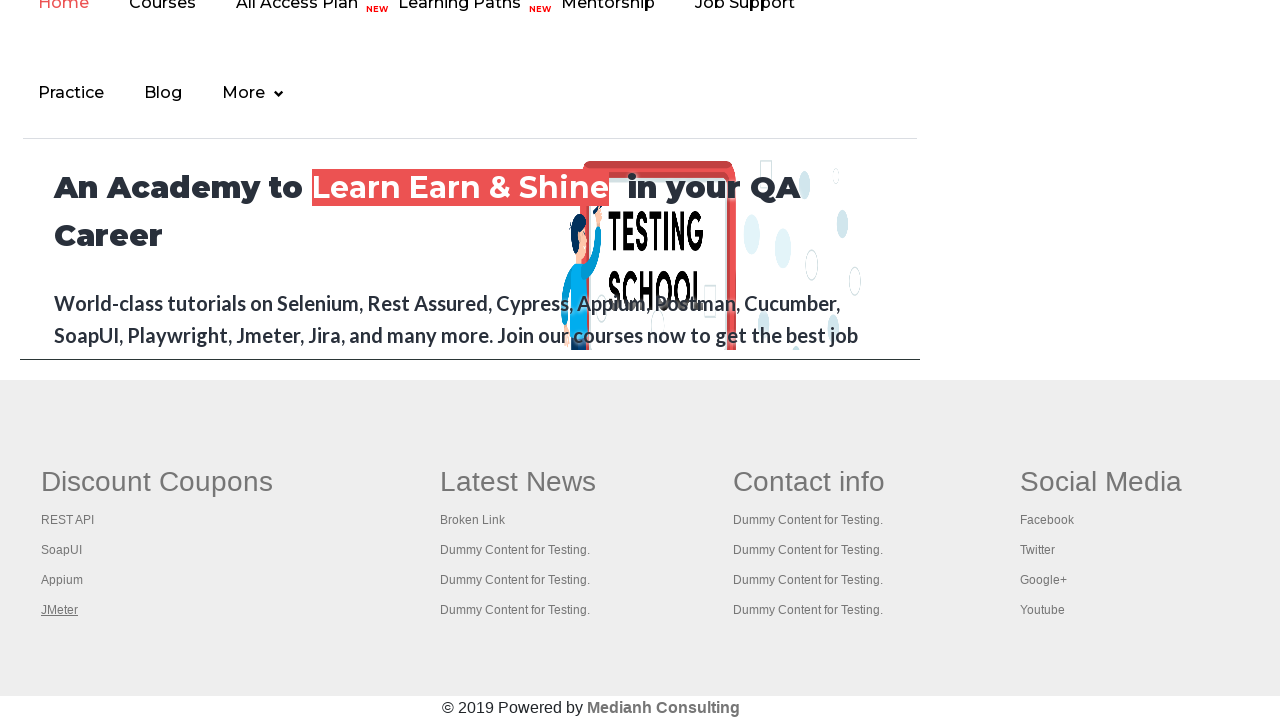